Clicks button 3 (khung3) and verifies navigation to Baomoi website

Starting URL: https://shibameomeo.github.io/mouseclick/index.html

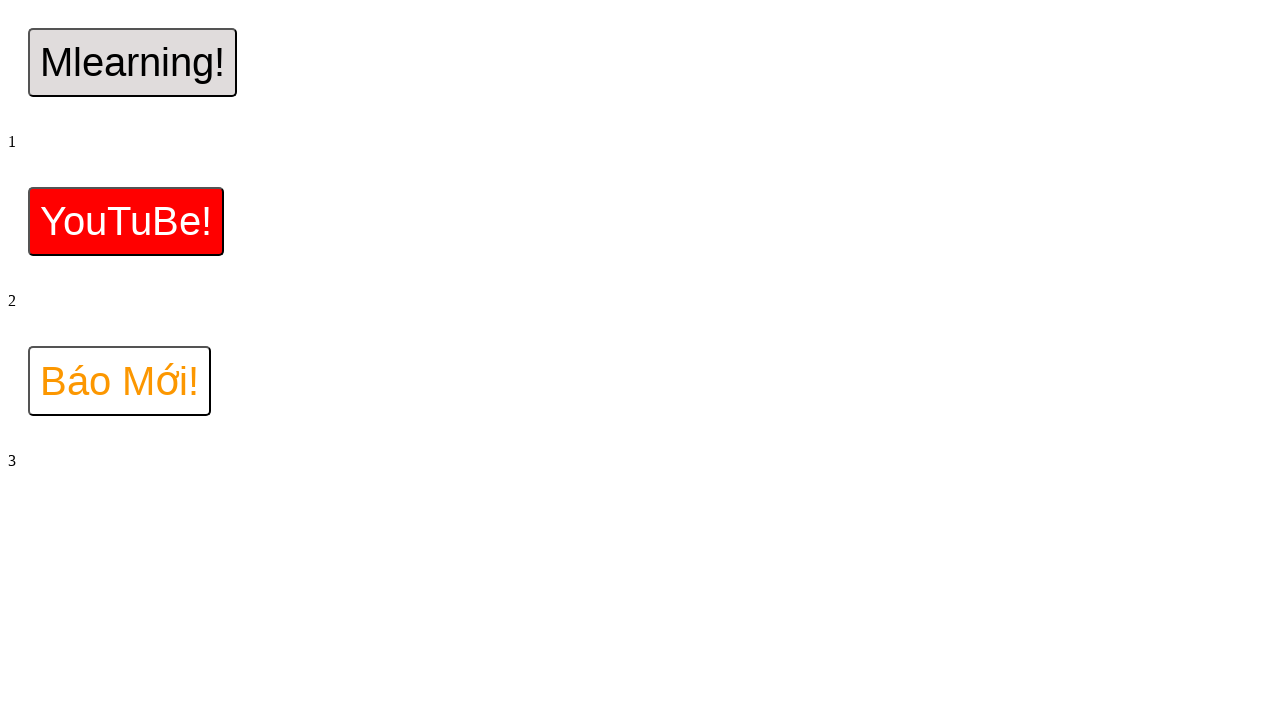

Clicked button 3 (khung3) at (120, 381) on #khung3
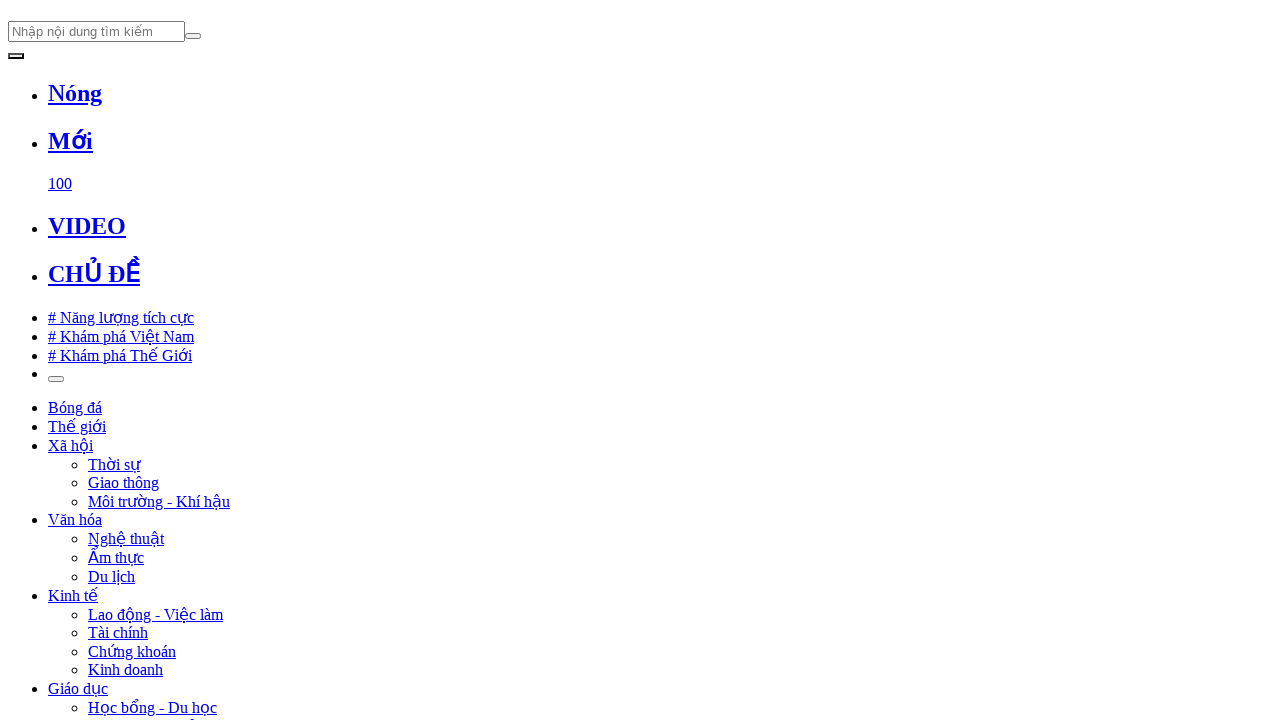

Verified navigation to Baomoi website (https://baomoi.com/)
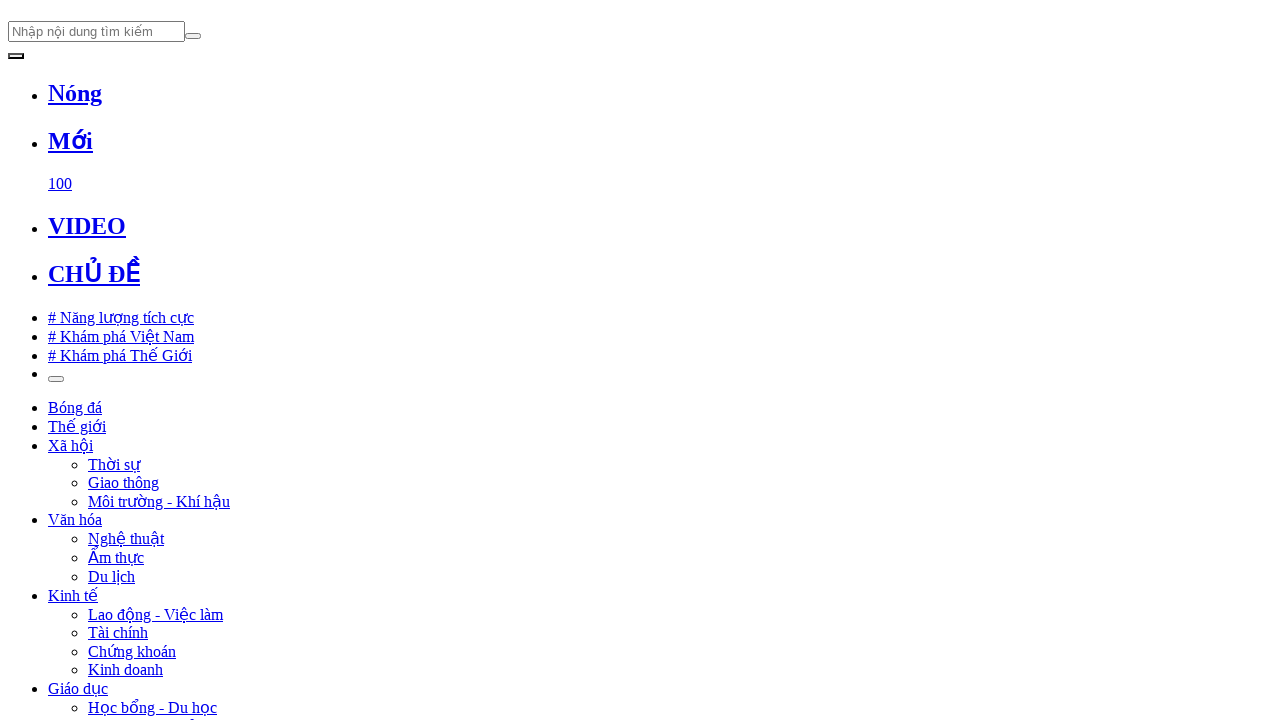

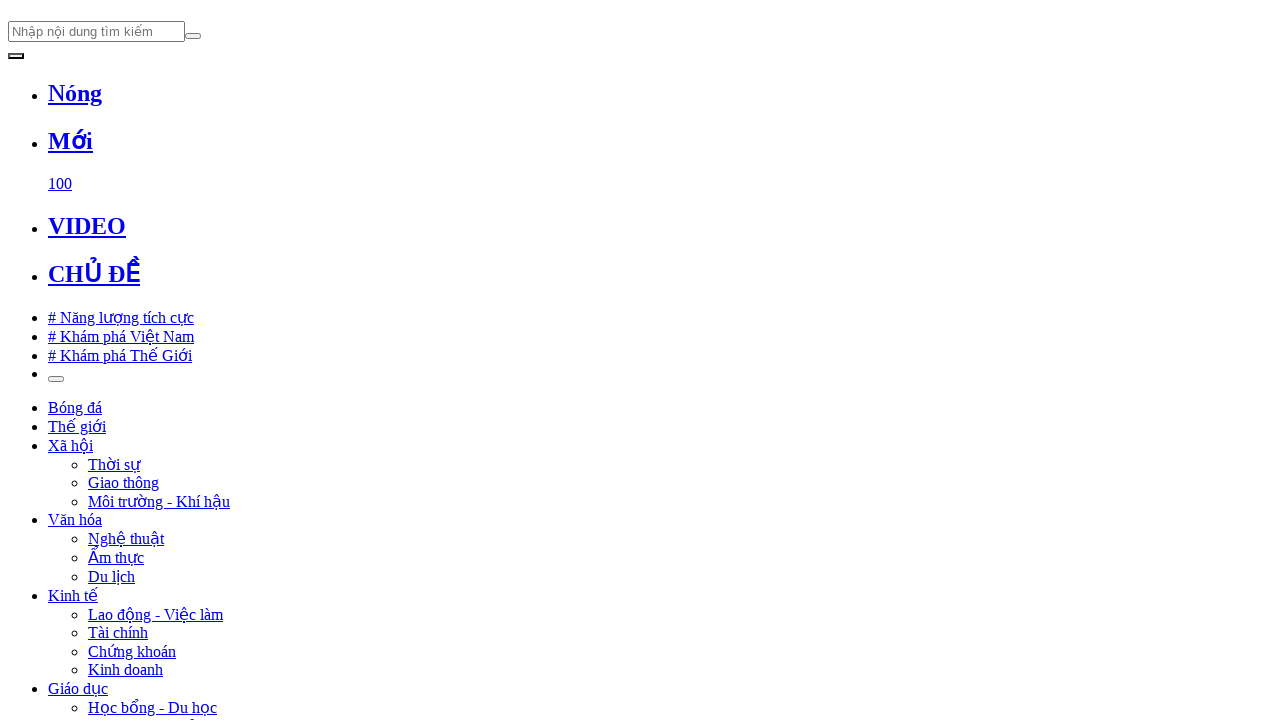